Tests double-click interaction with dropdown menu button

Starting URL: https://bonigarcia.dev/selenium-webdriver-java/dropdown-menu.html

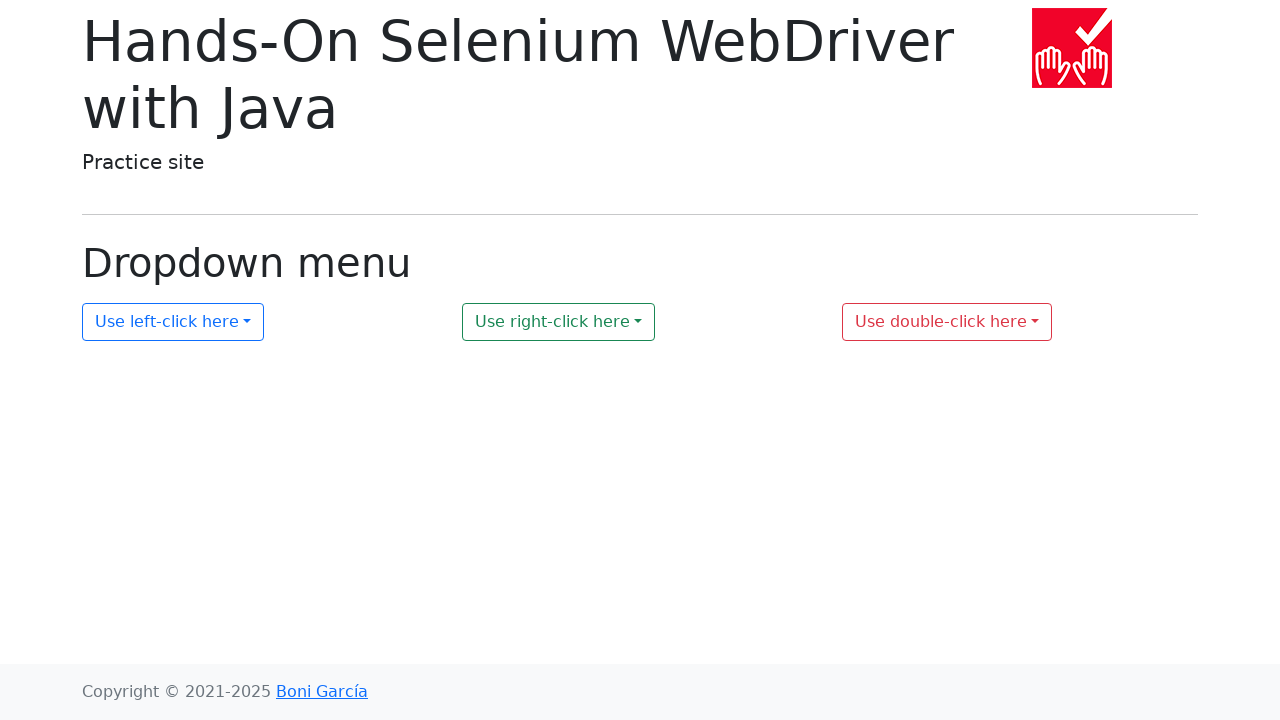

Double-clicked the third dropdown button at (947, 322) on #my-dropdown-3
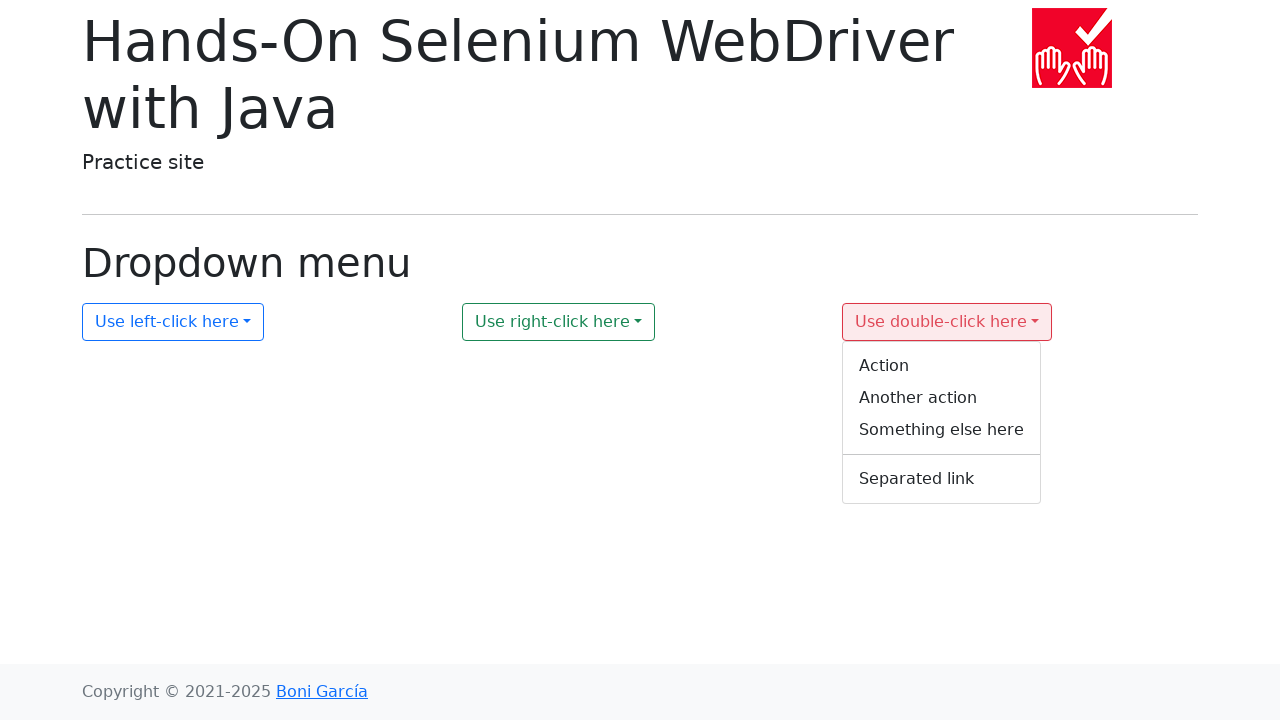

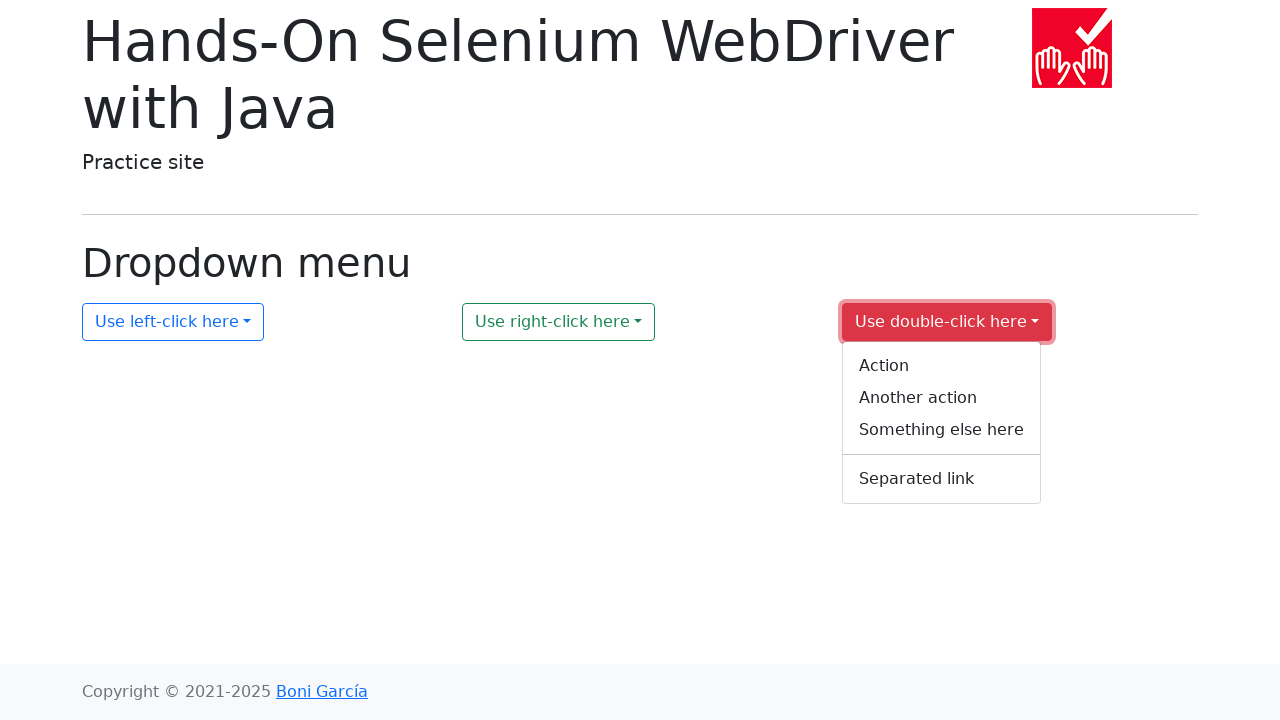